Tests React Semantic UI dropdown by selecting "Christian" from the dropdown options

Starting URL: https://react.semantic-ui.com/maximize/dropdown-example-selection/

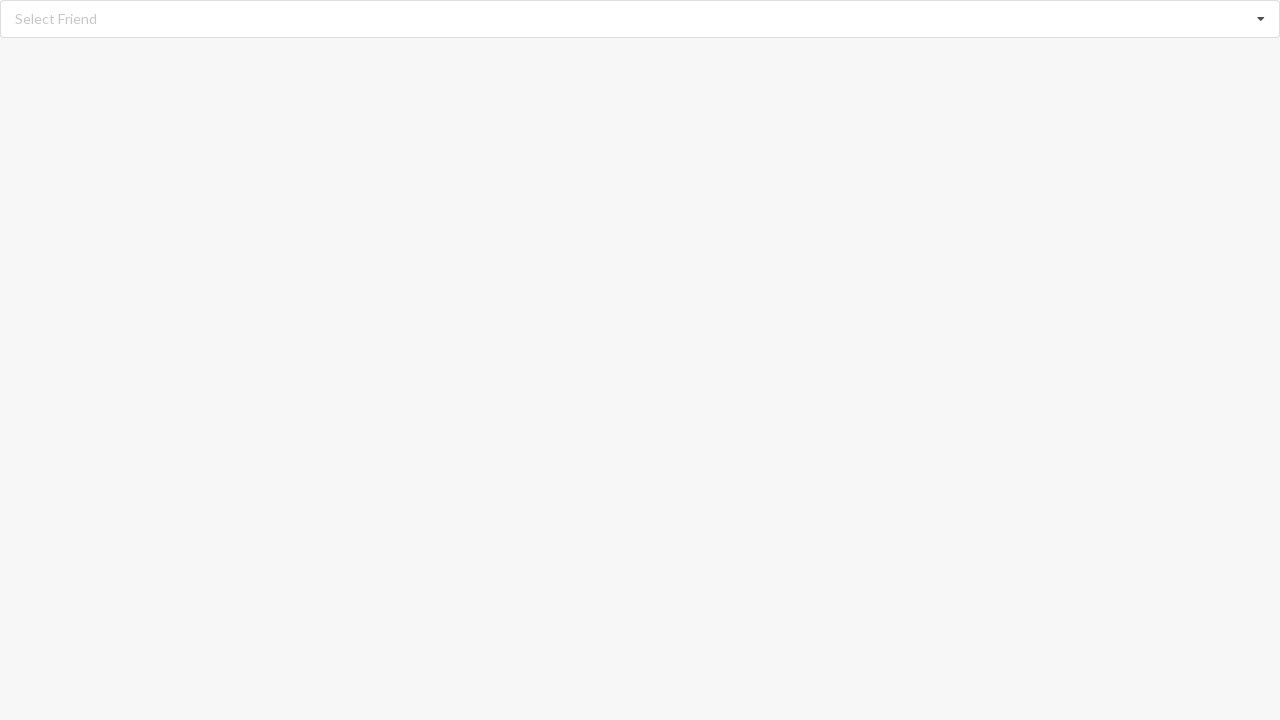

Clicked on dropdown to open options at (640, 19) on div.dropdown
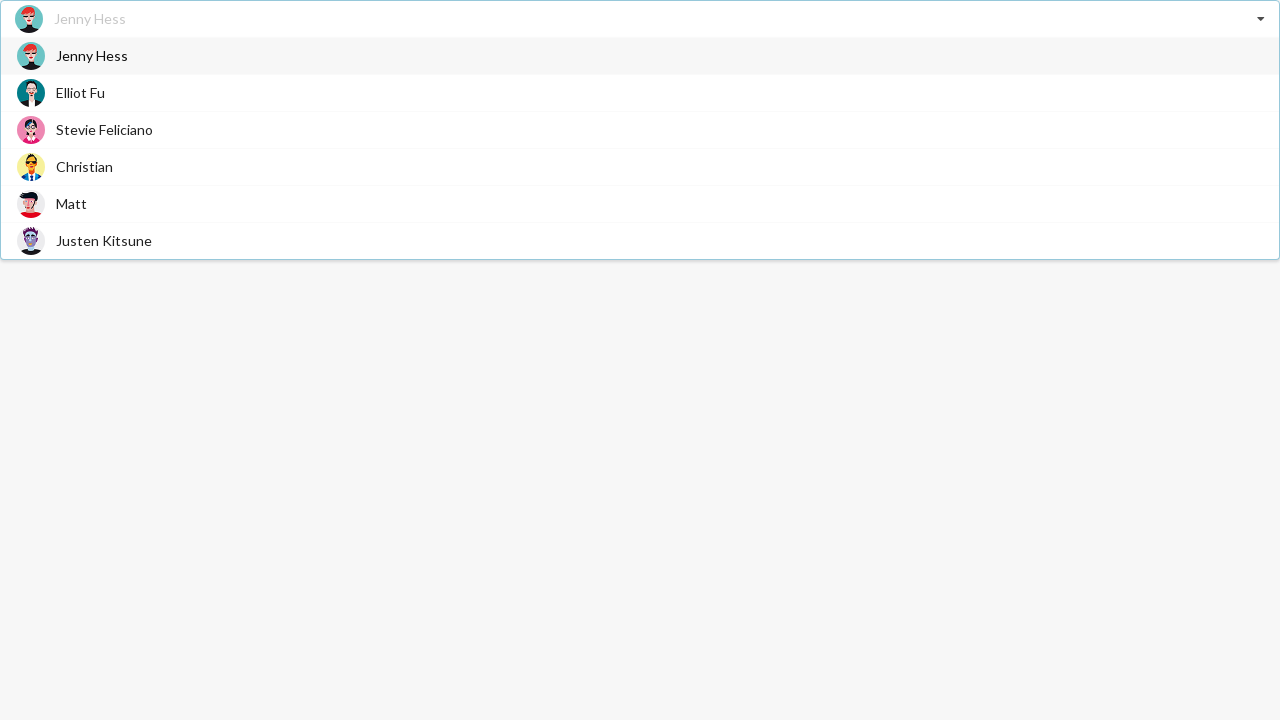

Dropdown items became visible
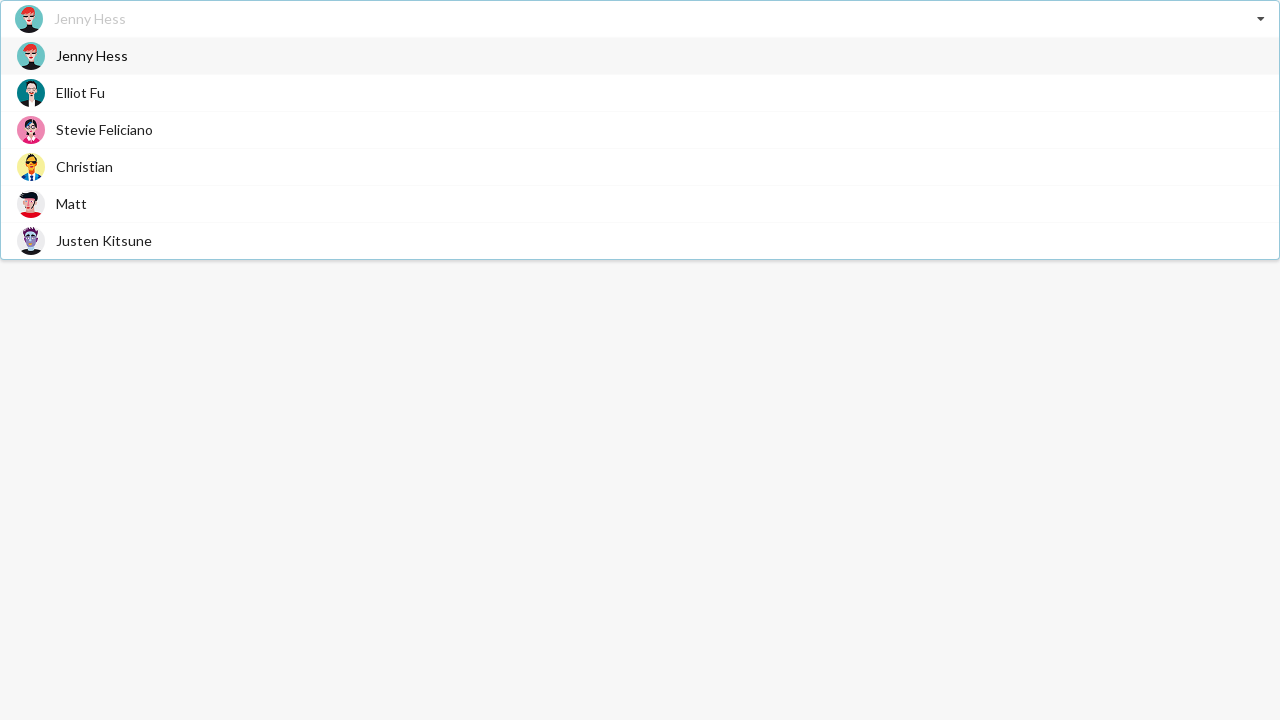

Selected 'Christian' from dropdown options at (640, 166) on div.transition div >> nth=3
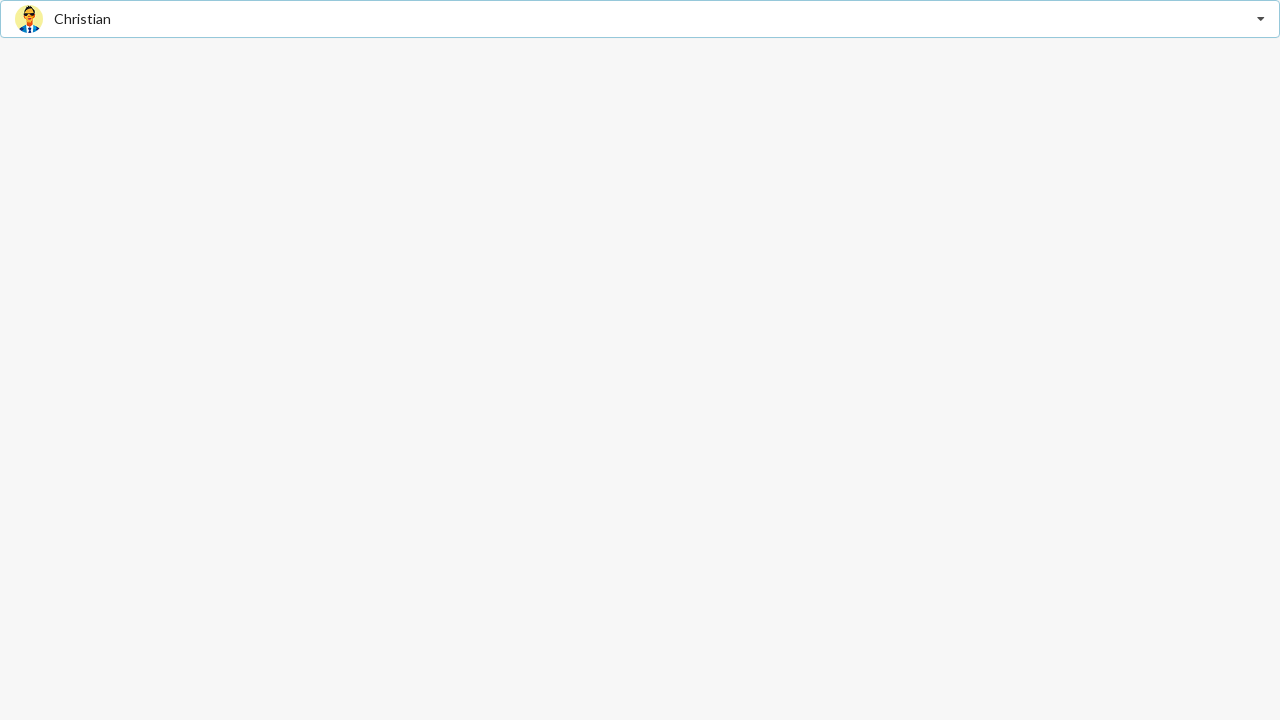

Verified that 'Christian' is selected in the dropdown
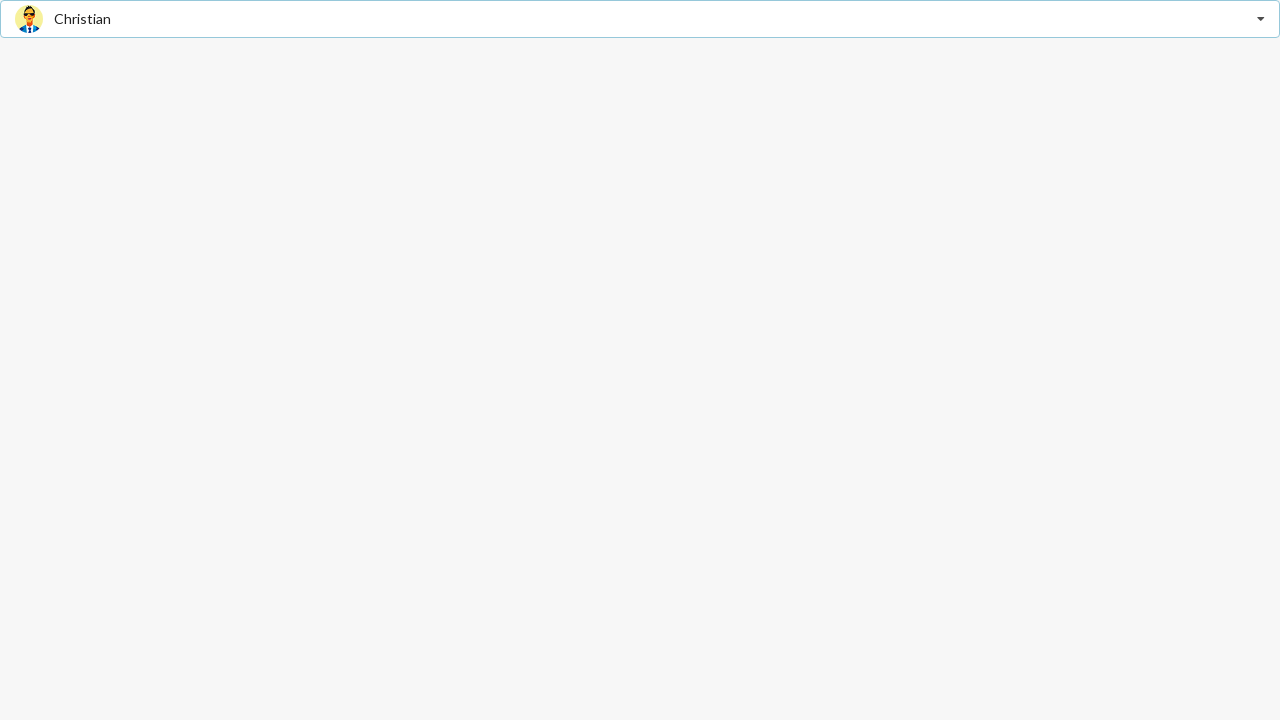

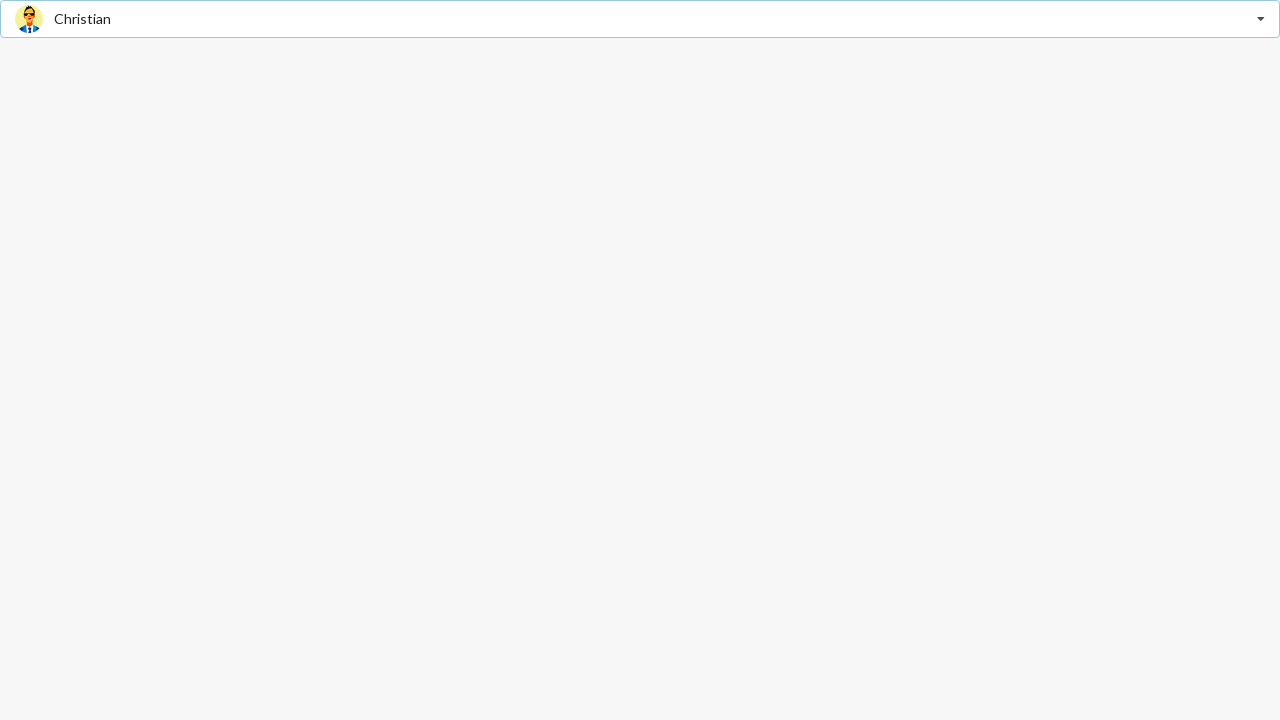